Tests hover functionality by hovering over an avatar image and verifying that the caption/additional user information becomes visible.

Starting URL: http://the-internet.herokuapp.com/hovers

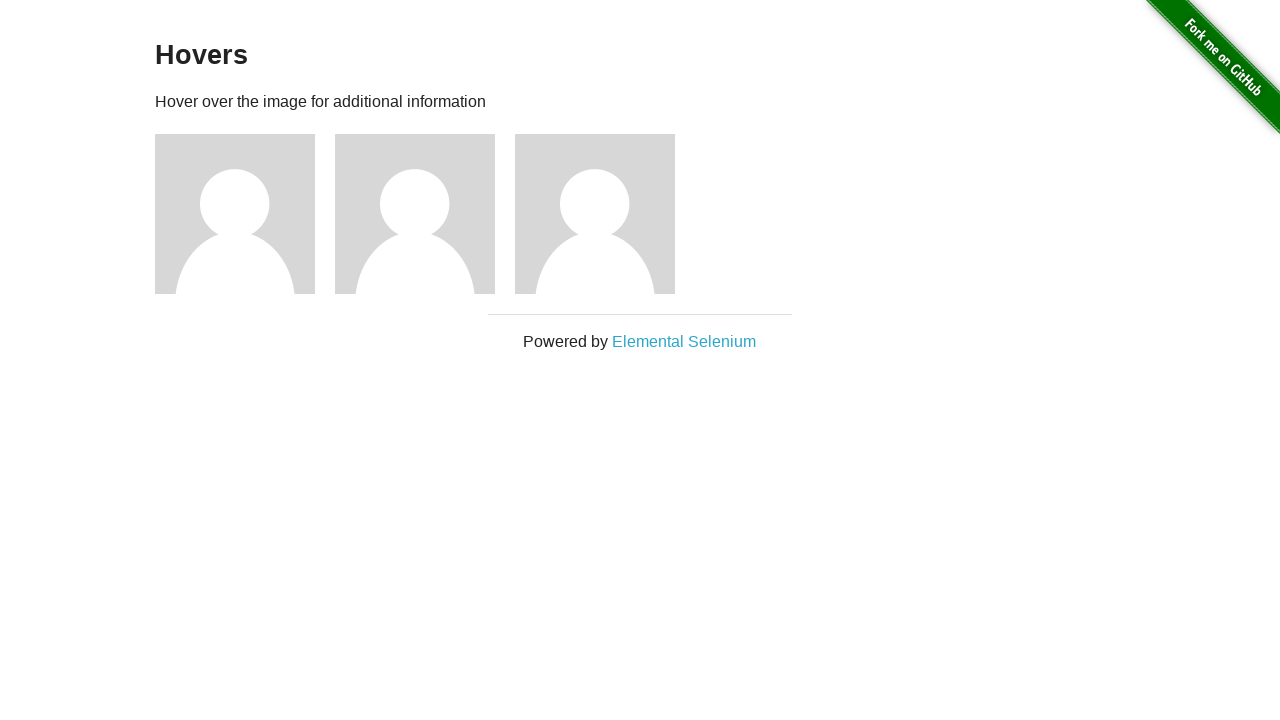

Navigated to hovers test page
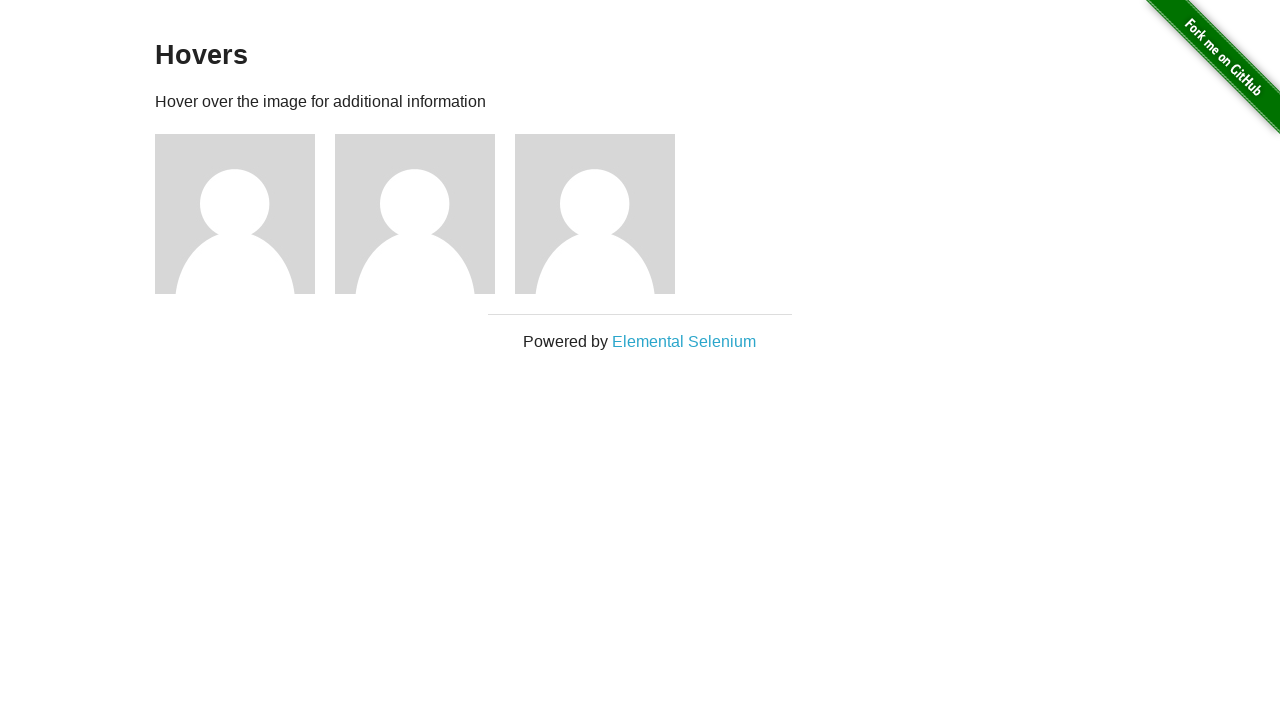

Located first avatar figure element
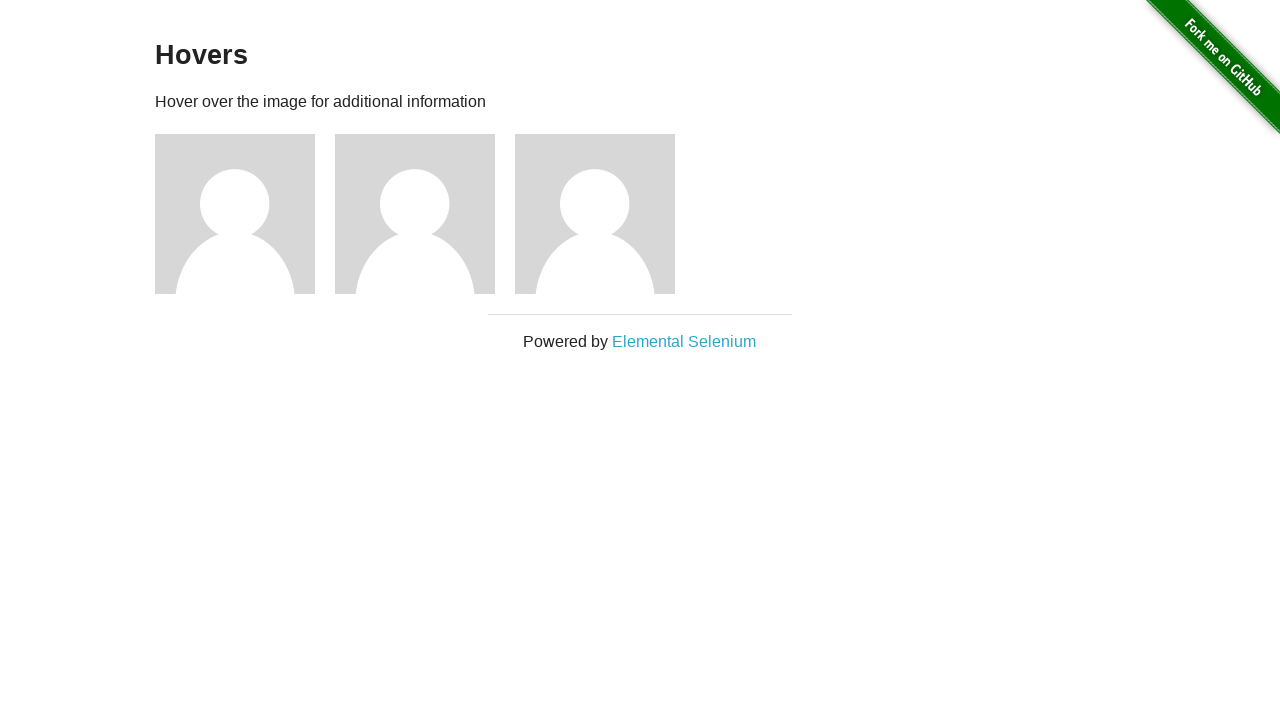

Hovered over avatar image to reveal caption at (245, 214) on .figure >> nth=0
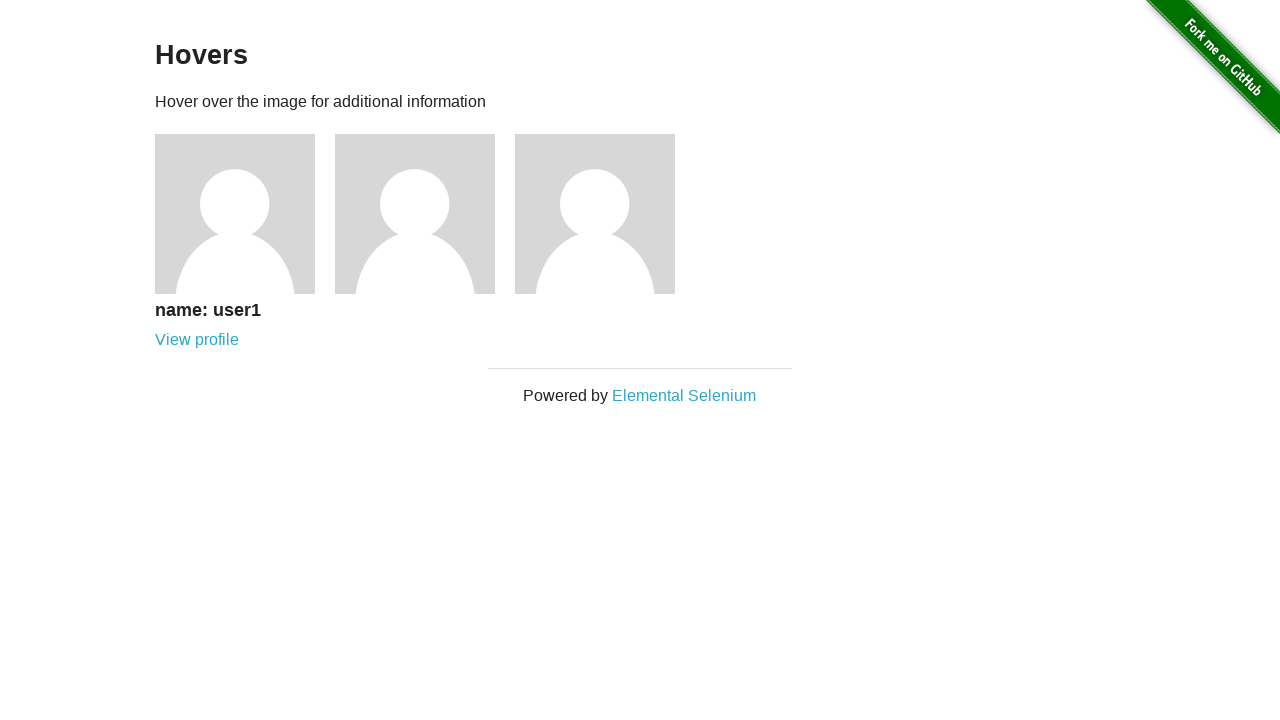

Located avatar caption element
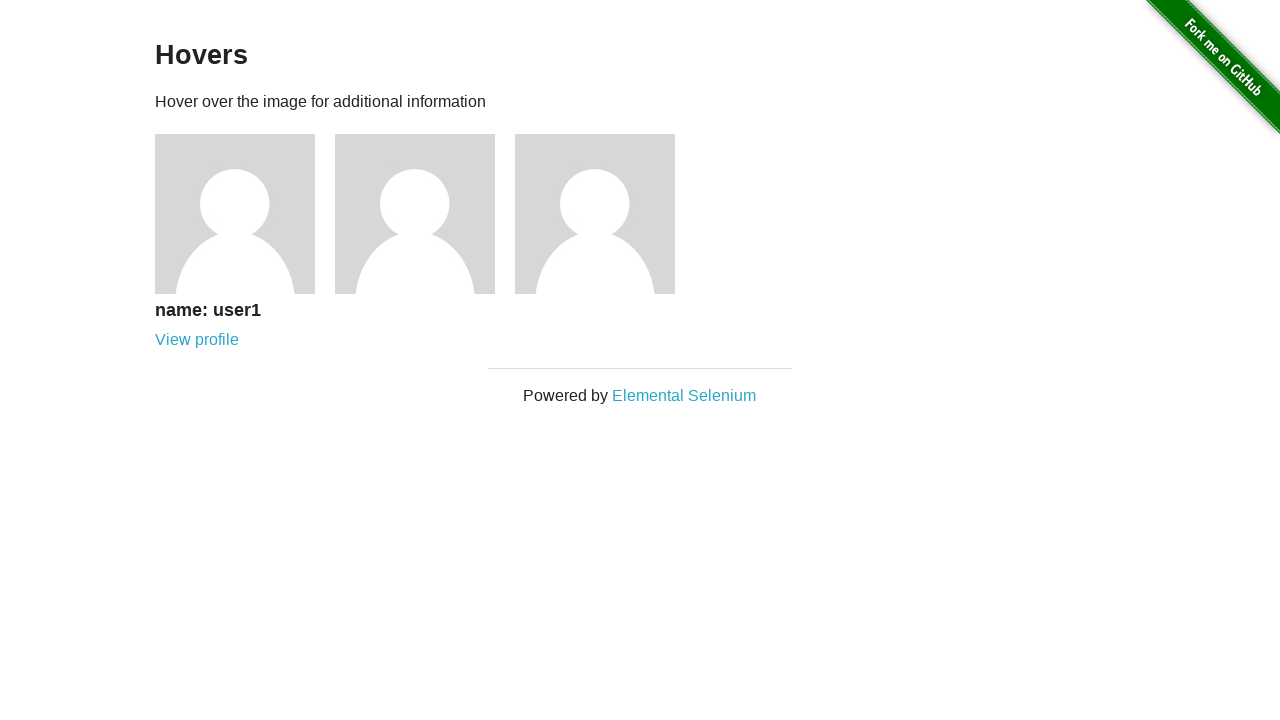

Verified that avatar caption is visible after hover
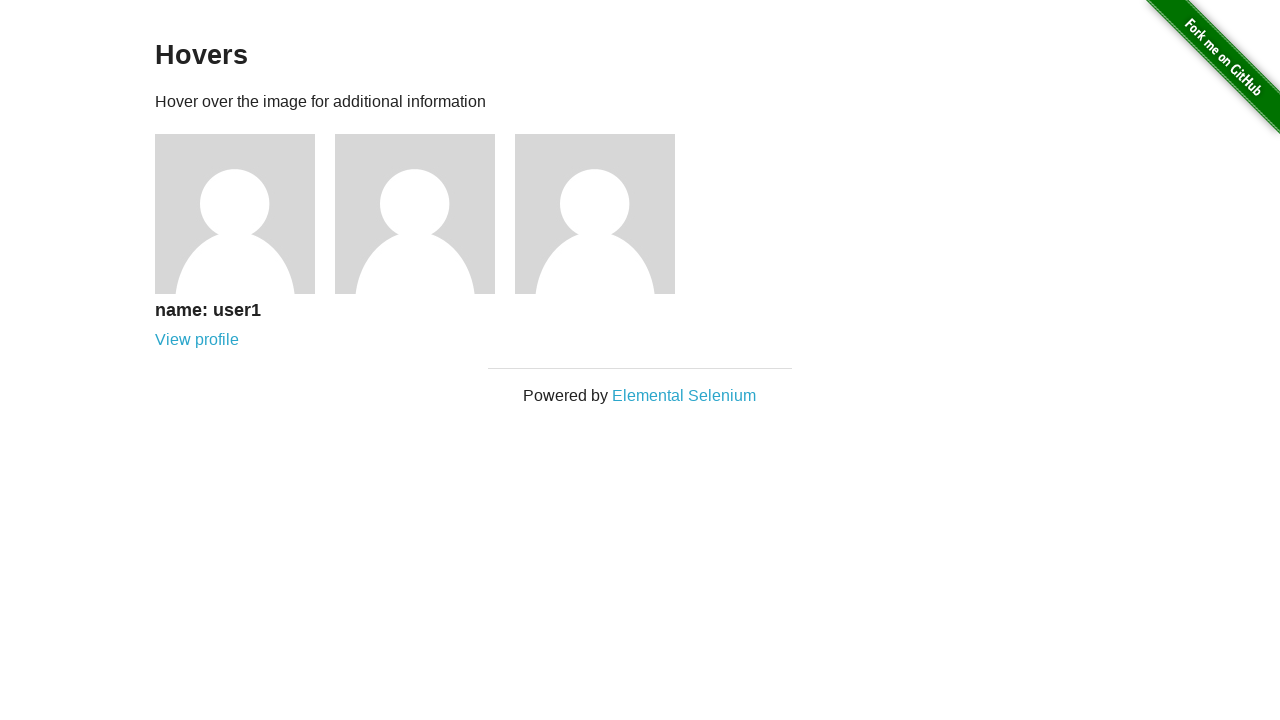

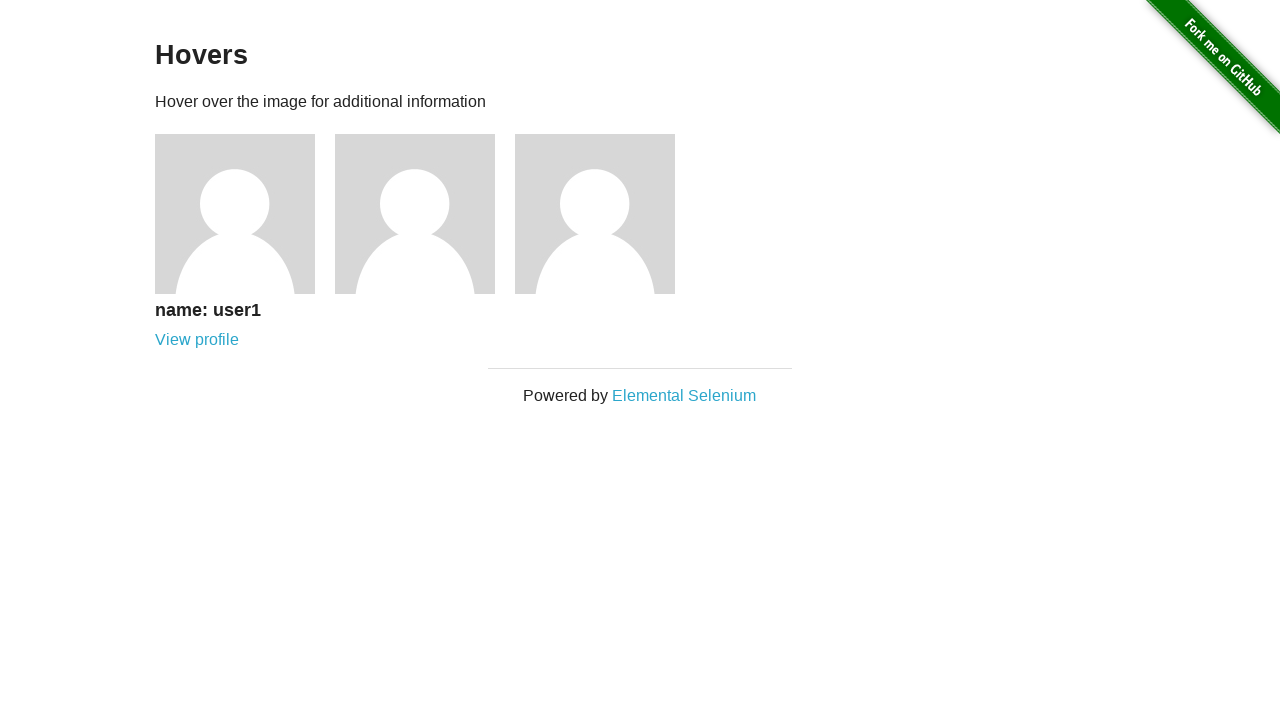